Tests dropdown selection including single and multi-select dropdowns

Starting URL: https://demoqa.com/select-menu

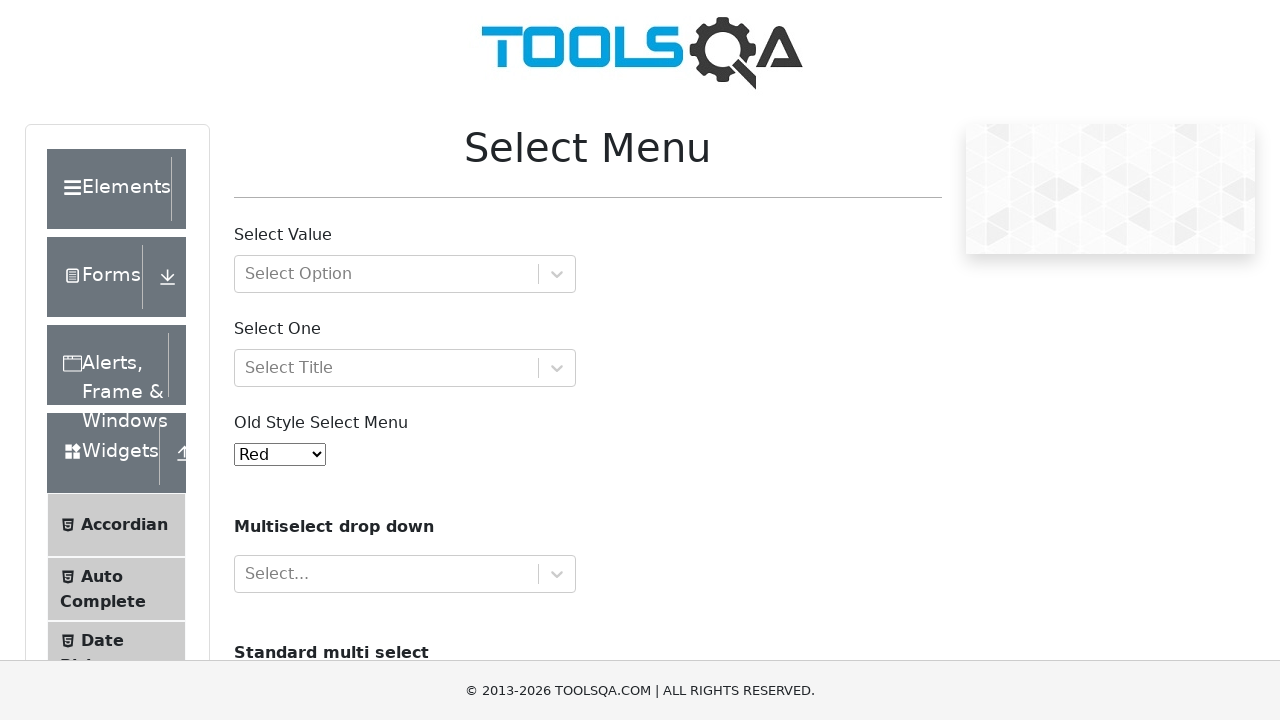

Selected color '1' from single select dropdown on #oldSelectMenu
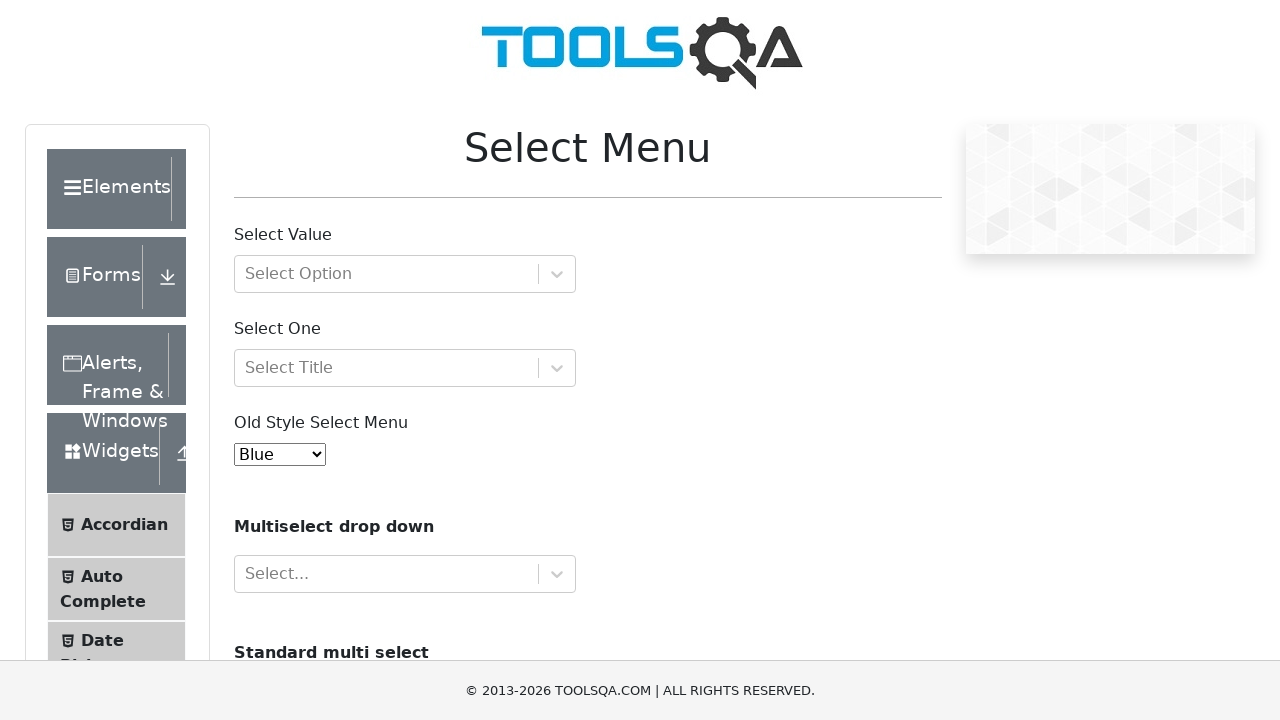

Selected multiple cars 'volvo' and 'audi' from multi-select dropdown on #cars
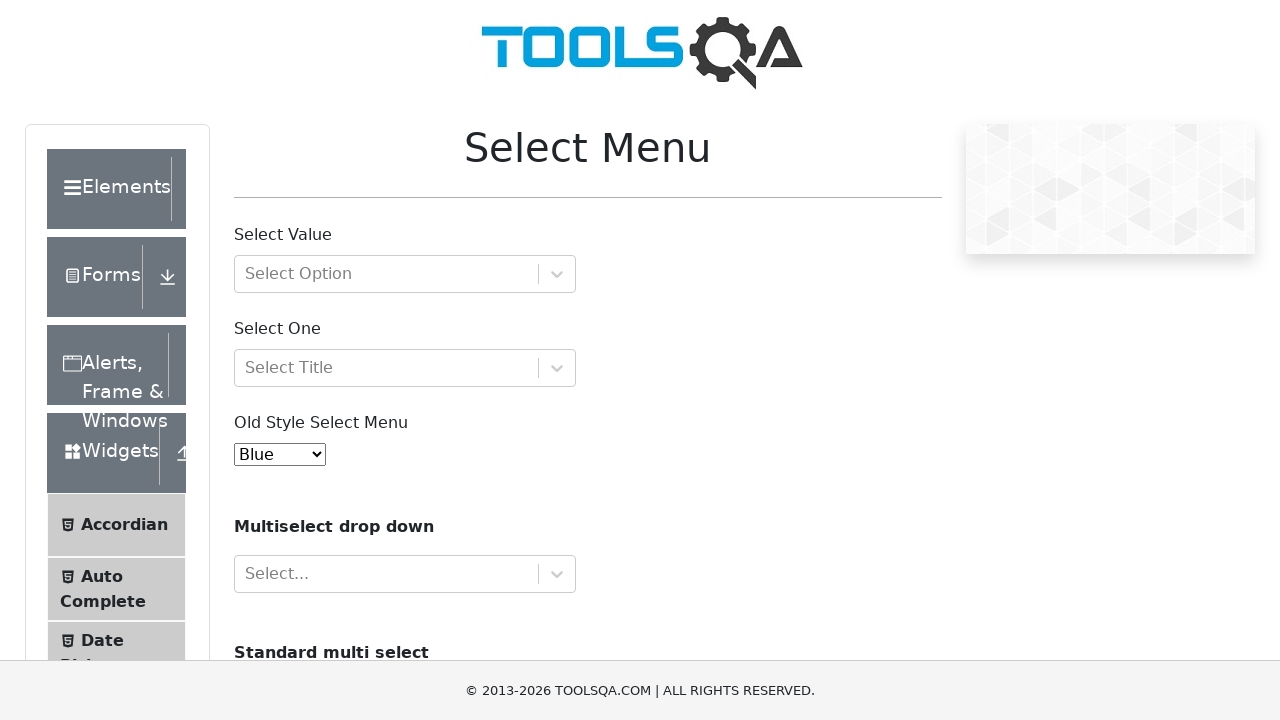

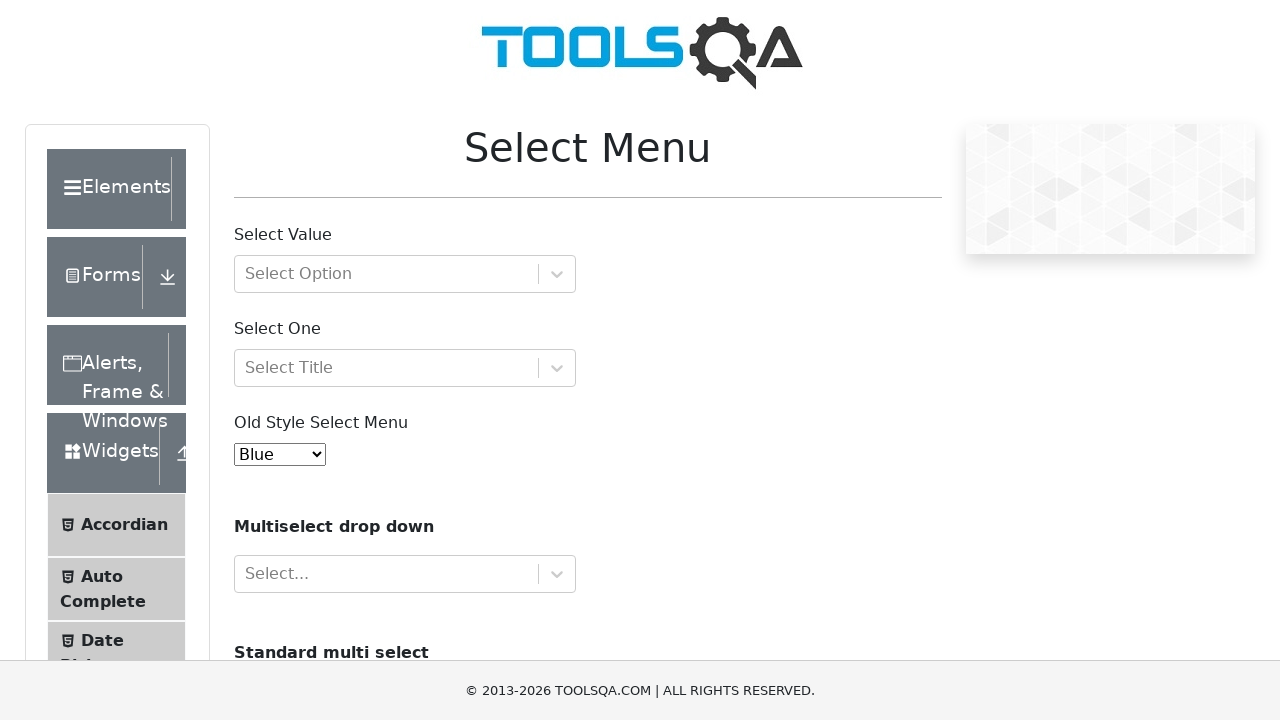